Automates form filling and submission on a test login page designed for automation practice

Starting URL: https://the-internet.herokuapp.com/login

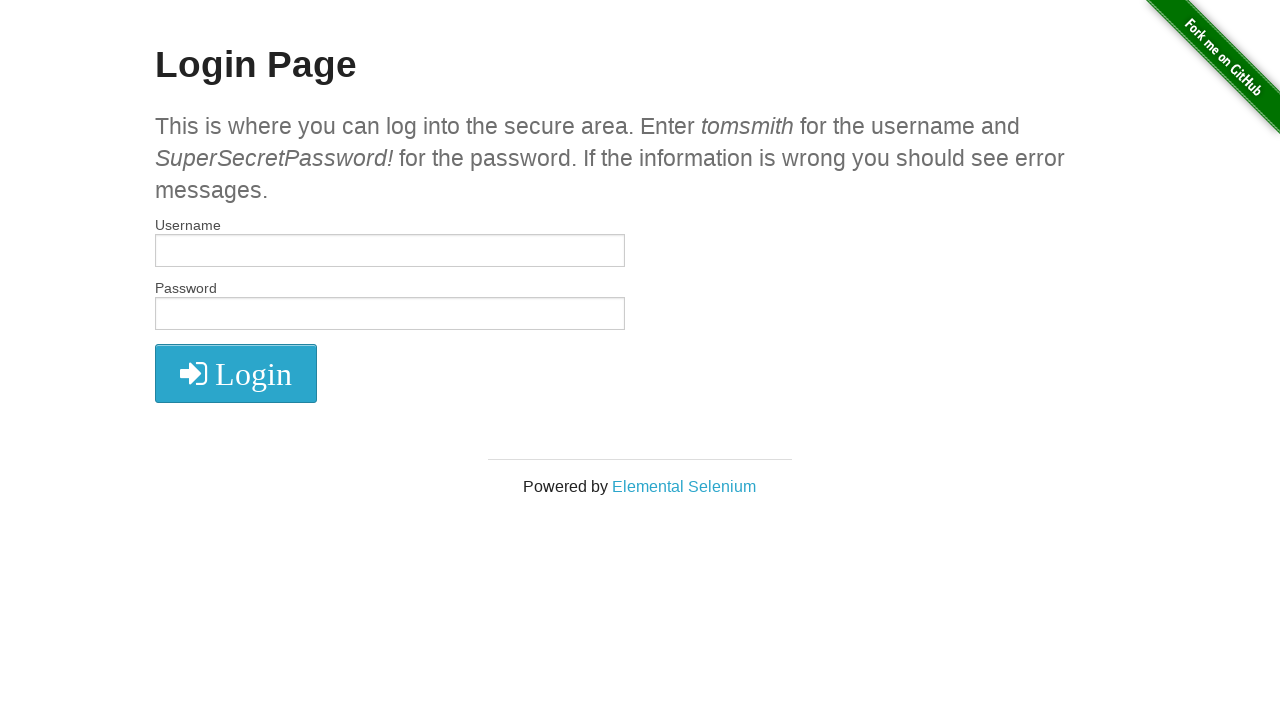

Filled username field with 'tomsmith' on #username
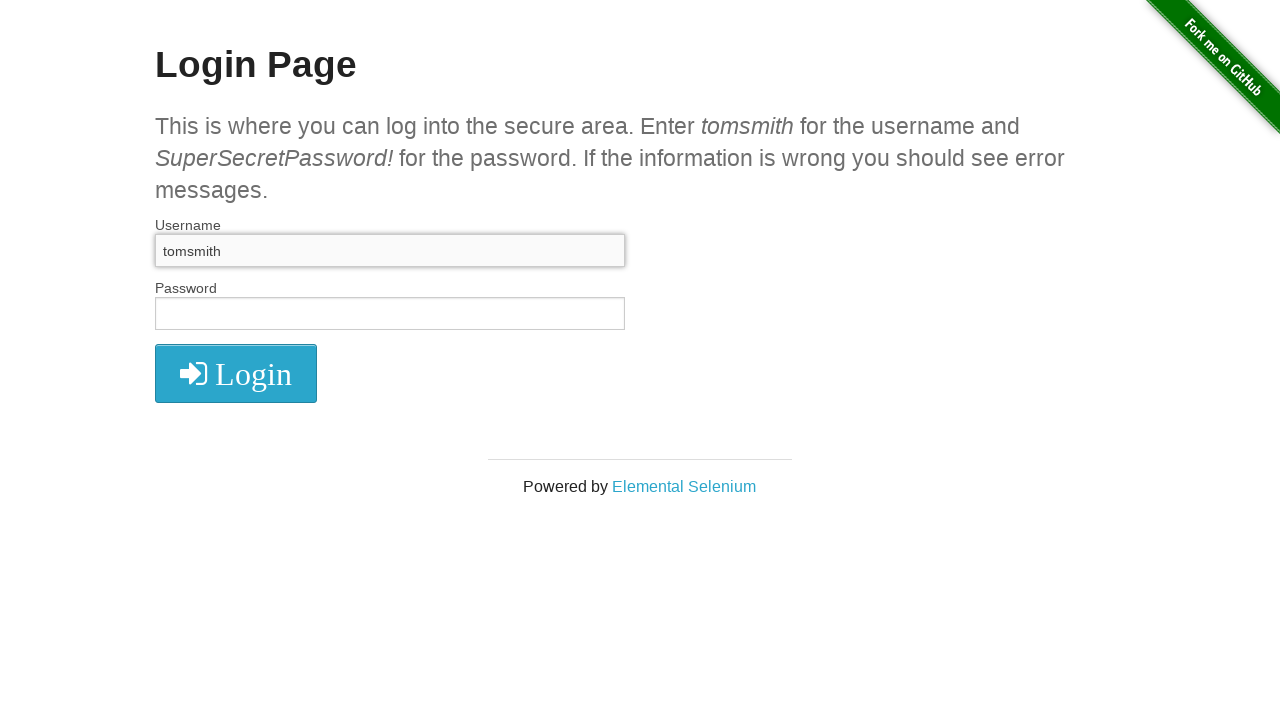

Filled password field with 'SuperSecretPassword!' on #password
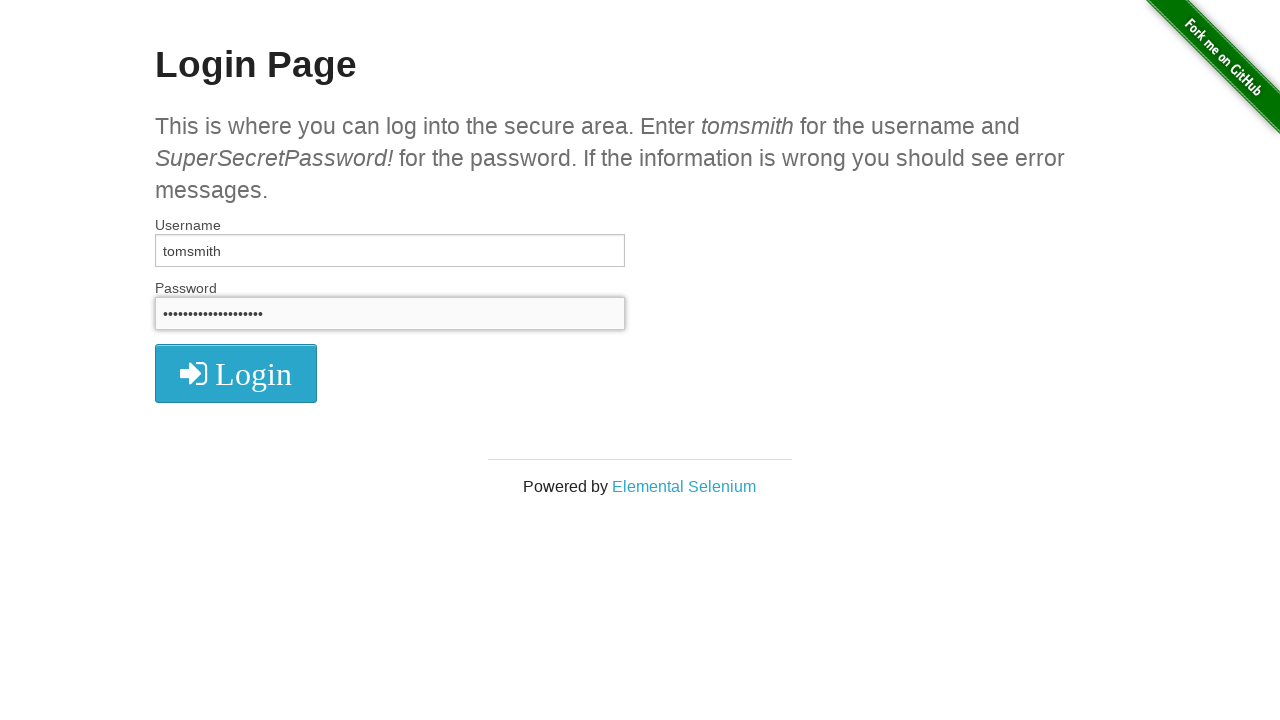

Clicked login button to submit form at (236, 373) on button[type='submit']
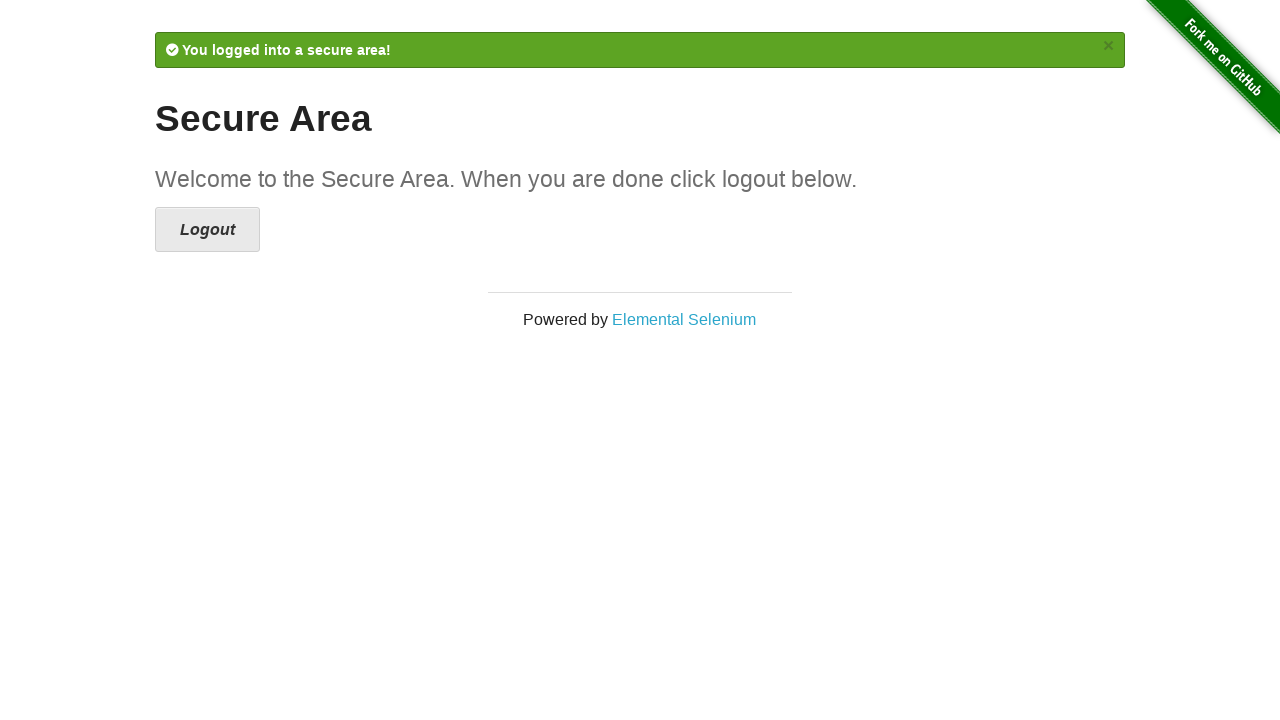

Waited for page to load after login submission
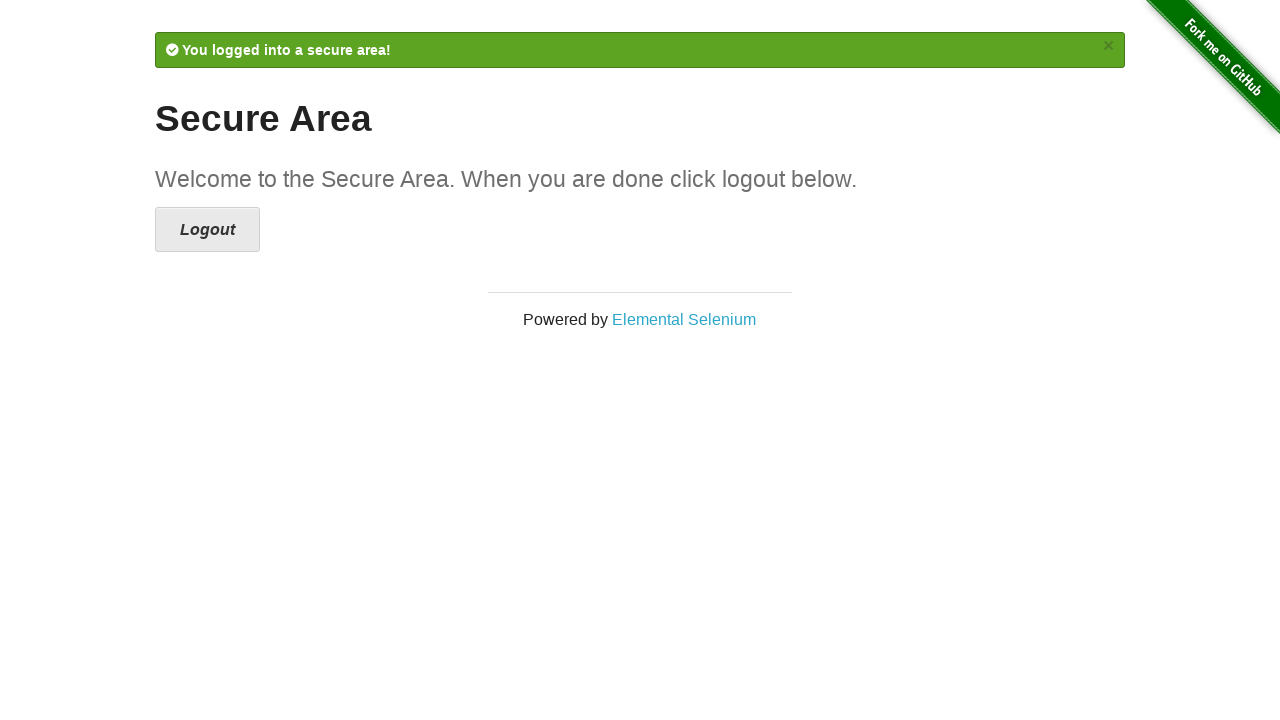

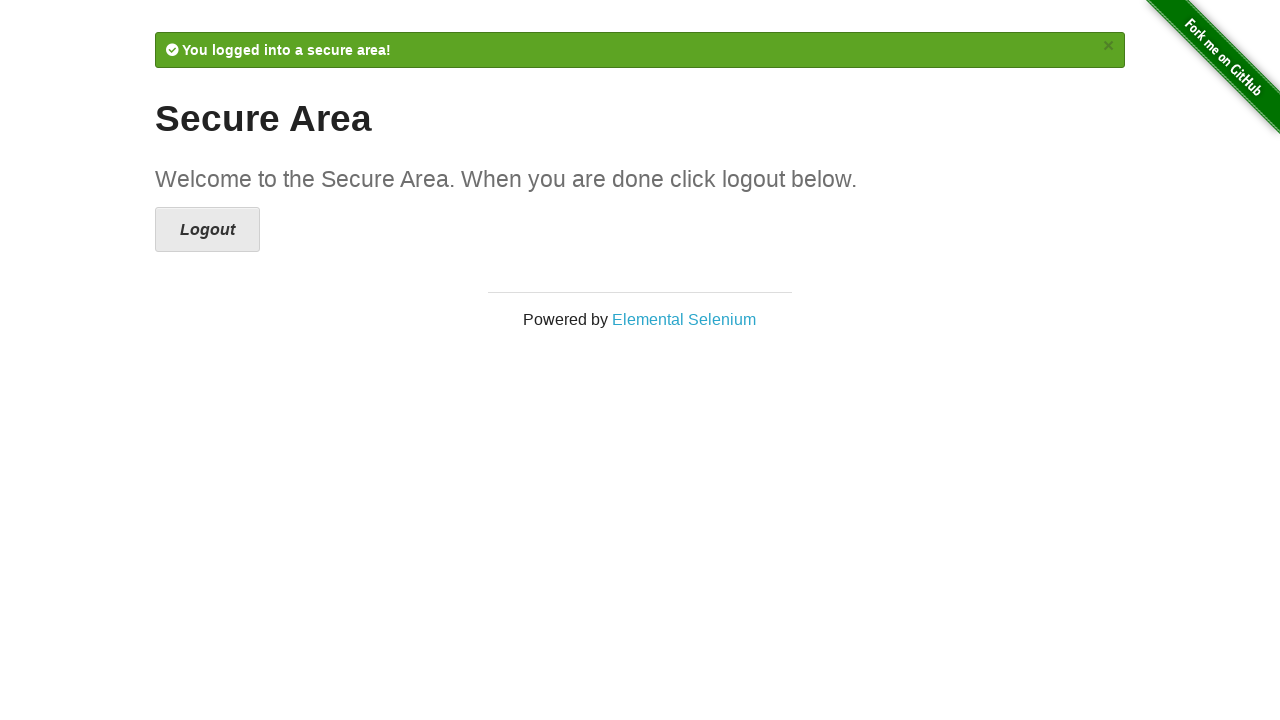